Tests jQuery UI tabs functionality by switching to an iframe and clicking through different tab options (Proin dolor, Aenean lacinia, Nunc tincidunt)

Starting URL: https://jqueryui.com/tabs/

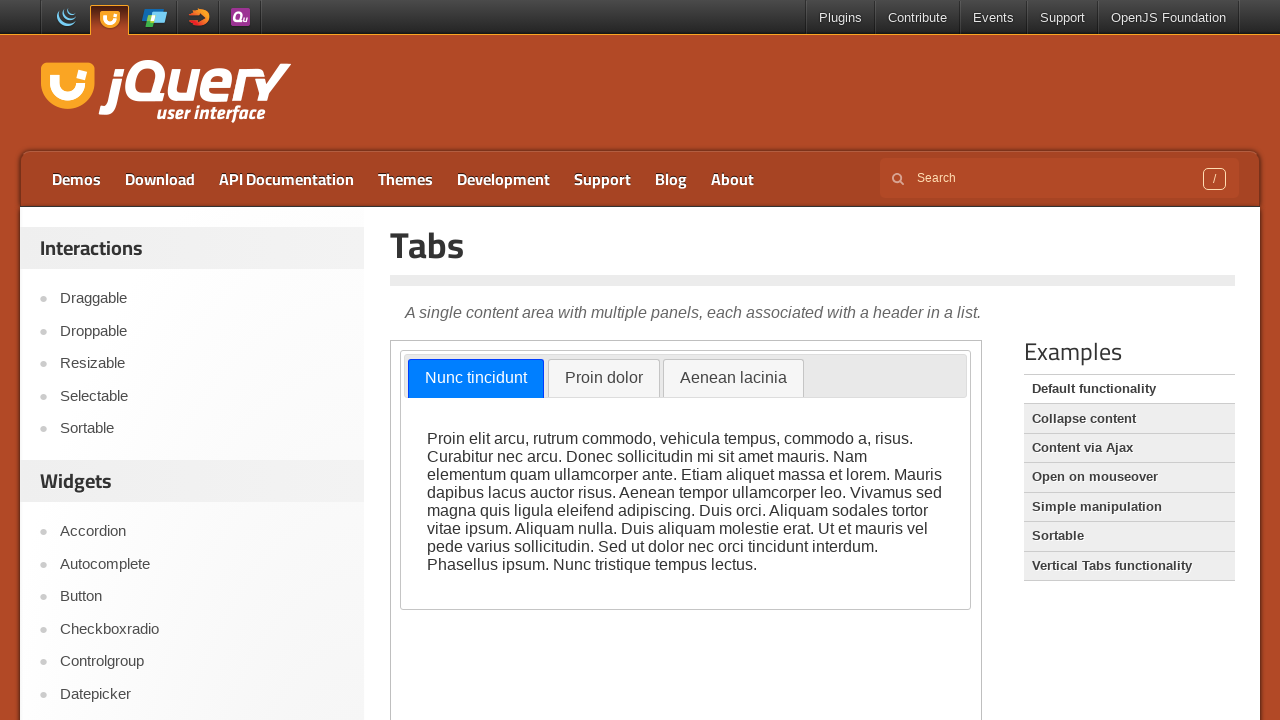

Scrolled down 300 pixels to view tabs demo
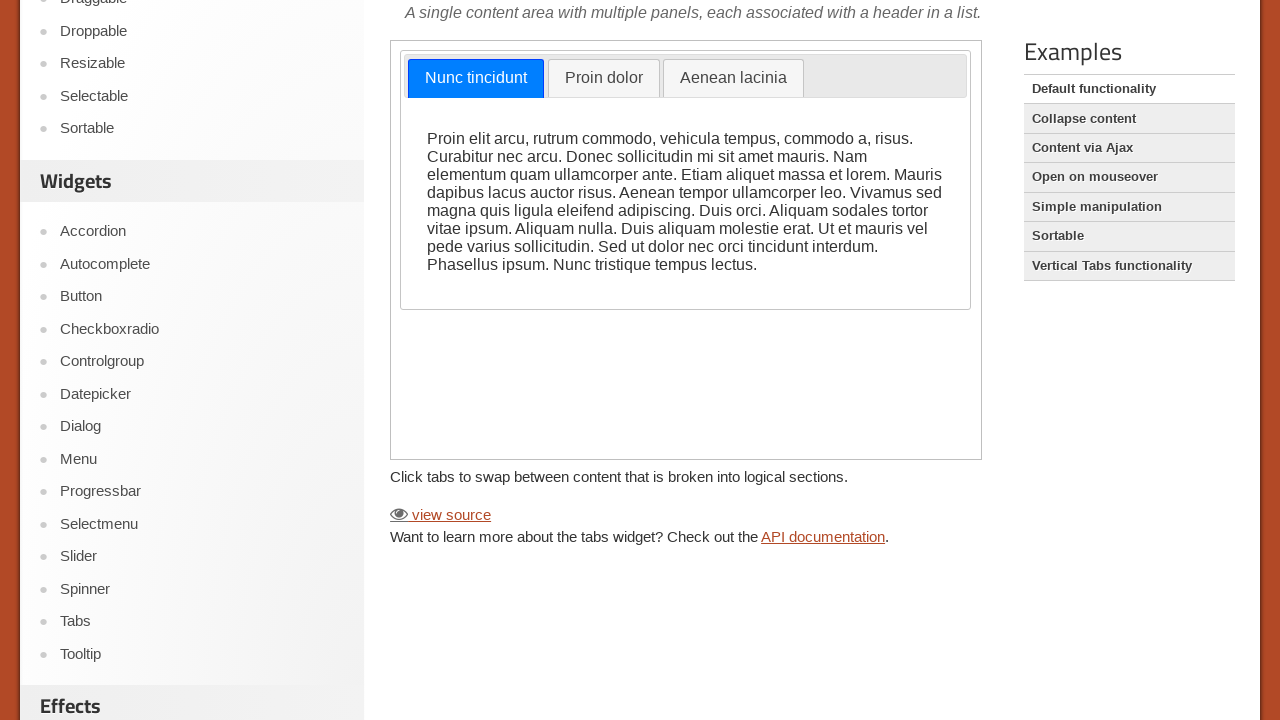

Located iframe containing tabs demo
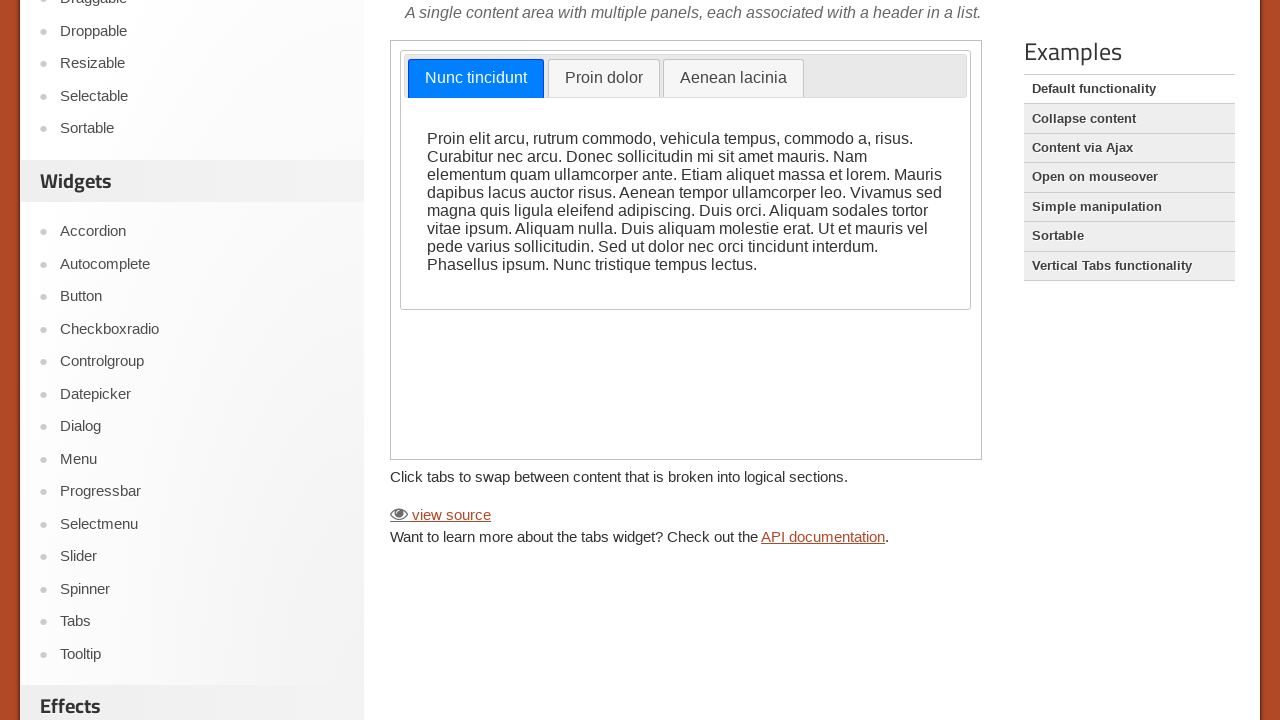

Clicked on 'Proin dolor' tab at (604, 79) on iframe.demo-frame >> internal:control=enter-frame >> a:text('Proin dolor')
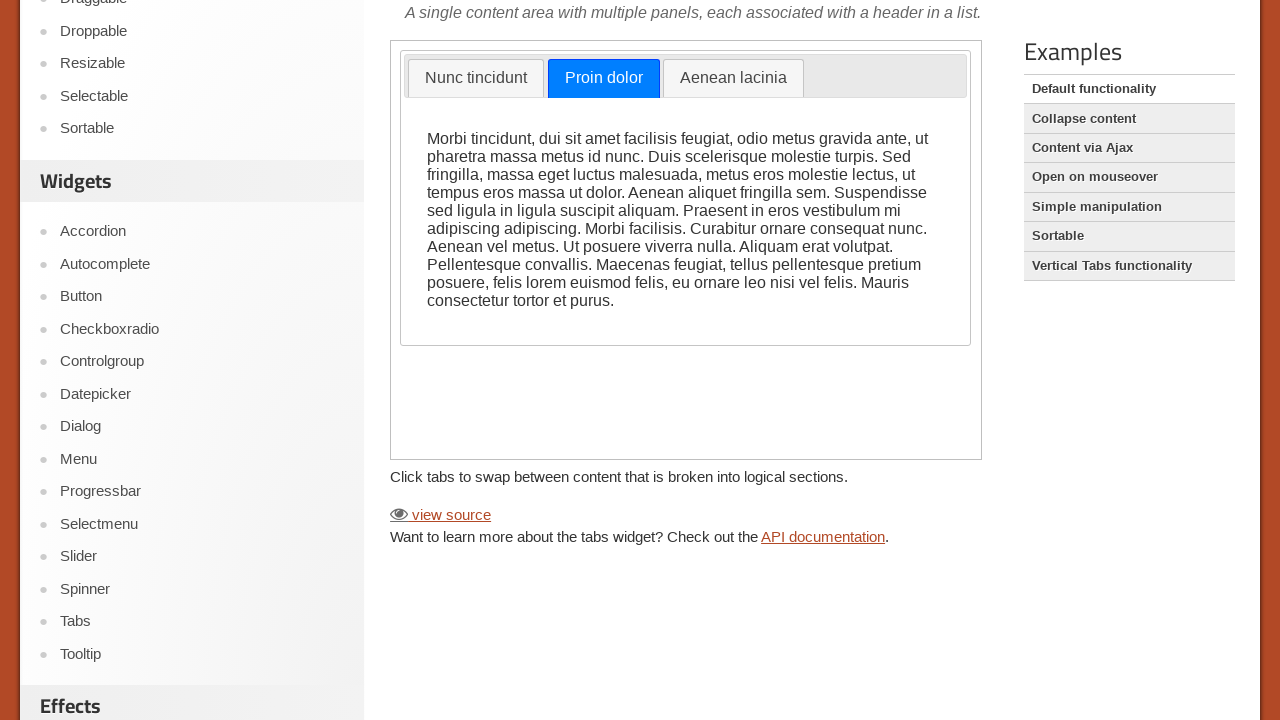

Clicked on 'Aenean lacinia' tab at (733, 79) on iframe.demo-frame >> internal:control=enter-frame >> a:text('Aenean lacinia')
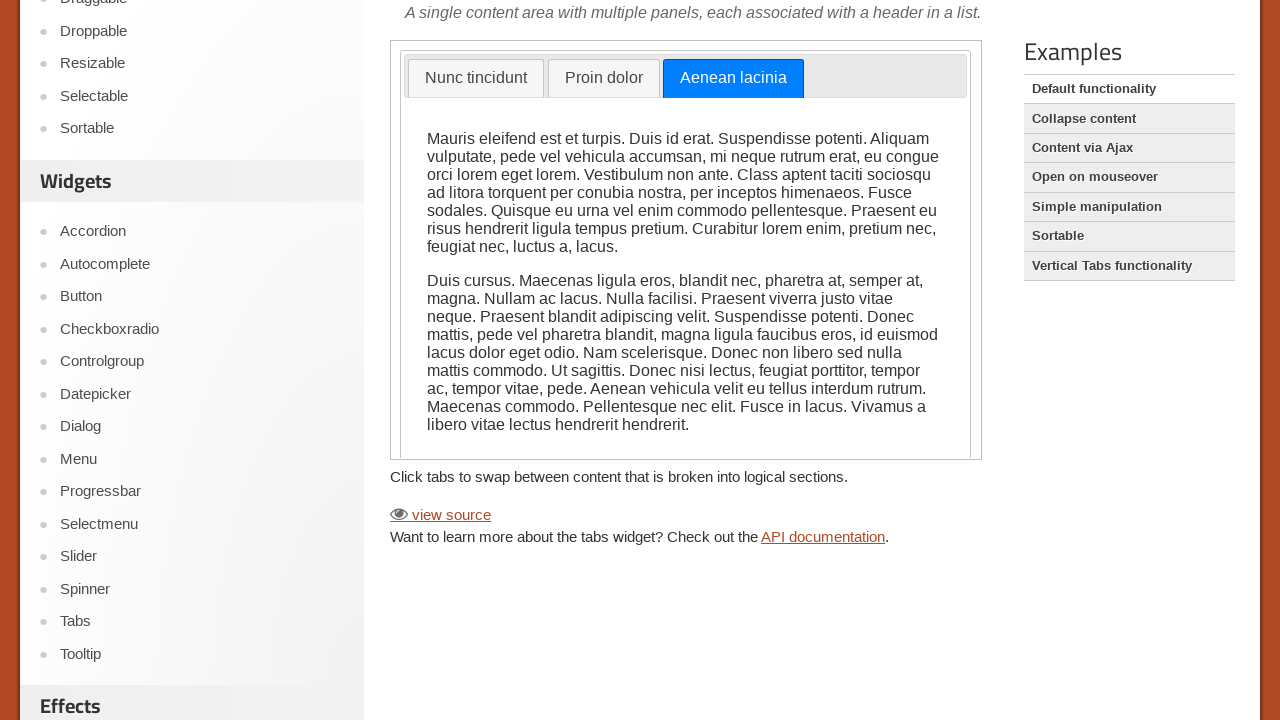

Clicked on 'Nunc tincidunt' tab at (476, 79) on iframe.demo-frame >> internal:control=enter-frame >> a:text('Nunc tincidunt')
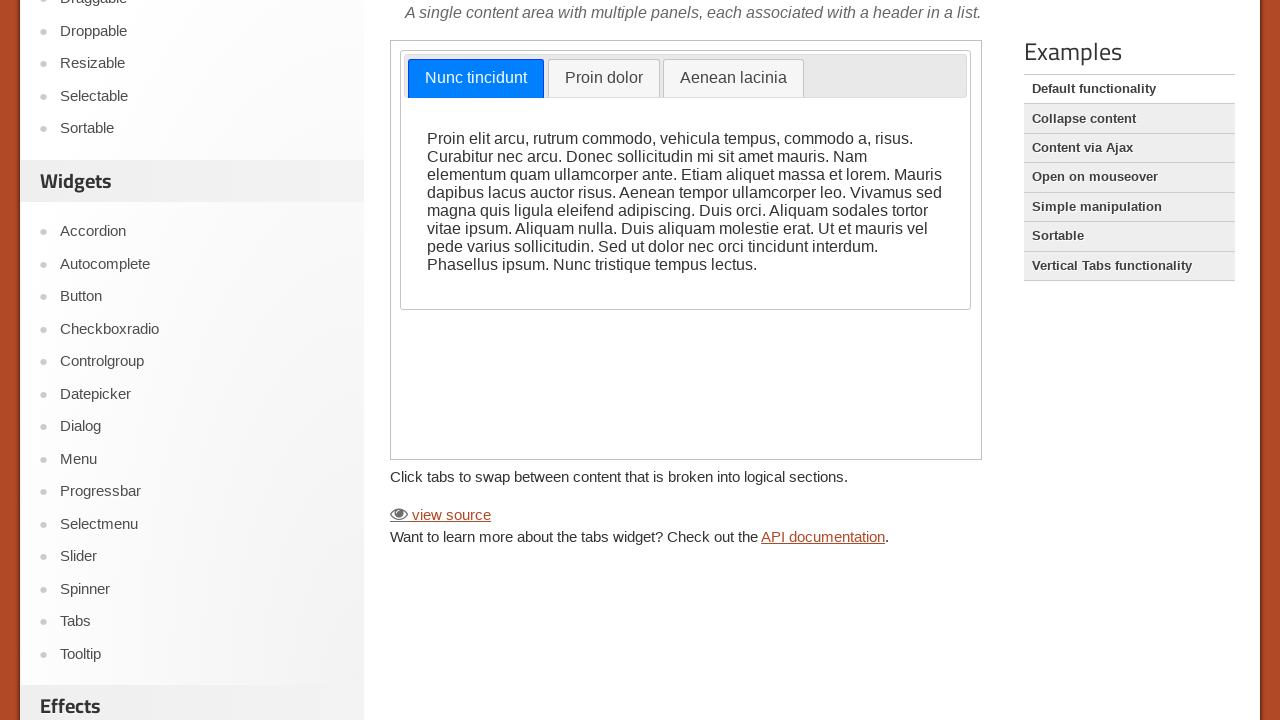

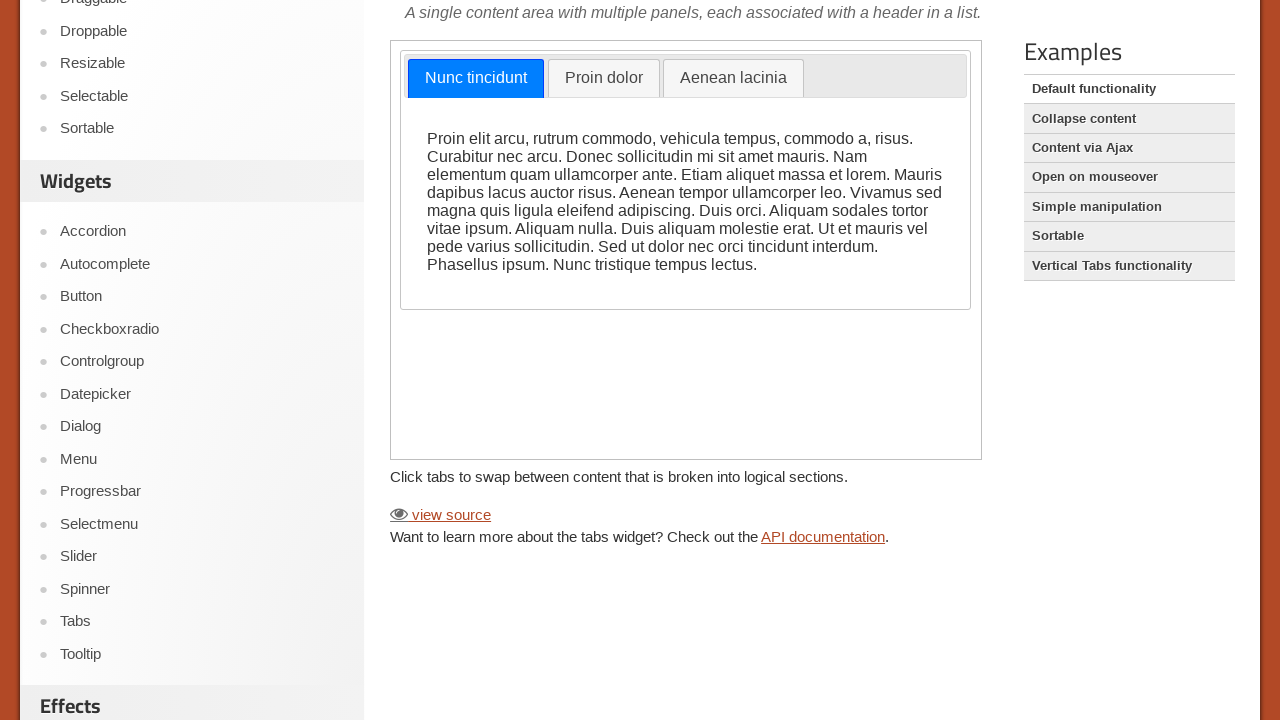